Tests opening a new window using JavaScript executor and switching between browser windows to verify the new window title

Starting URL: https://the-internet.herokuapp.com/windows

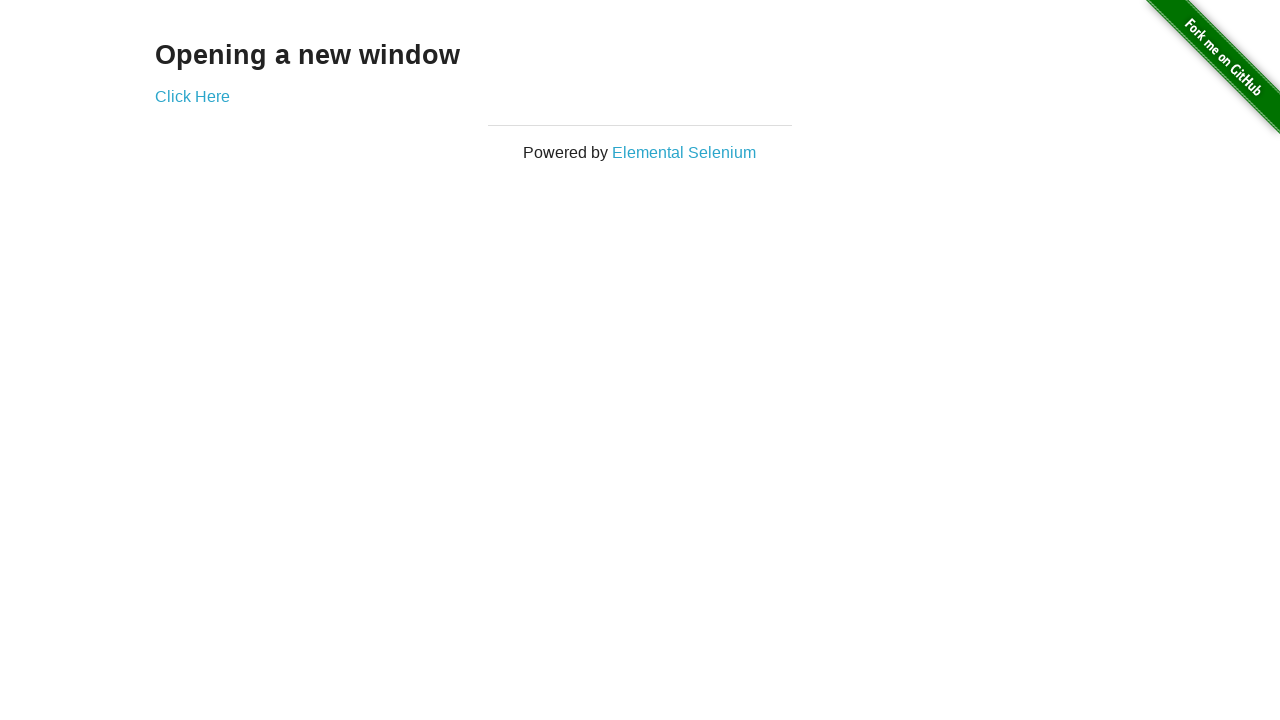

Stored reference to the first page
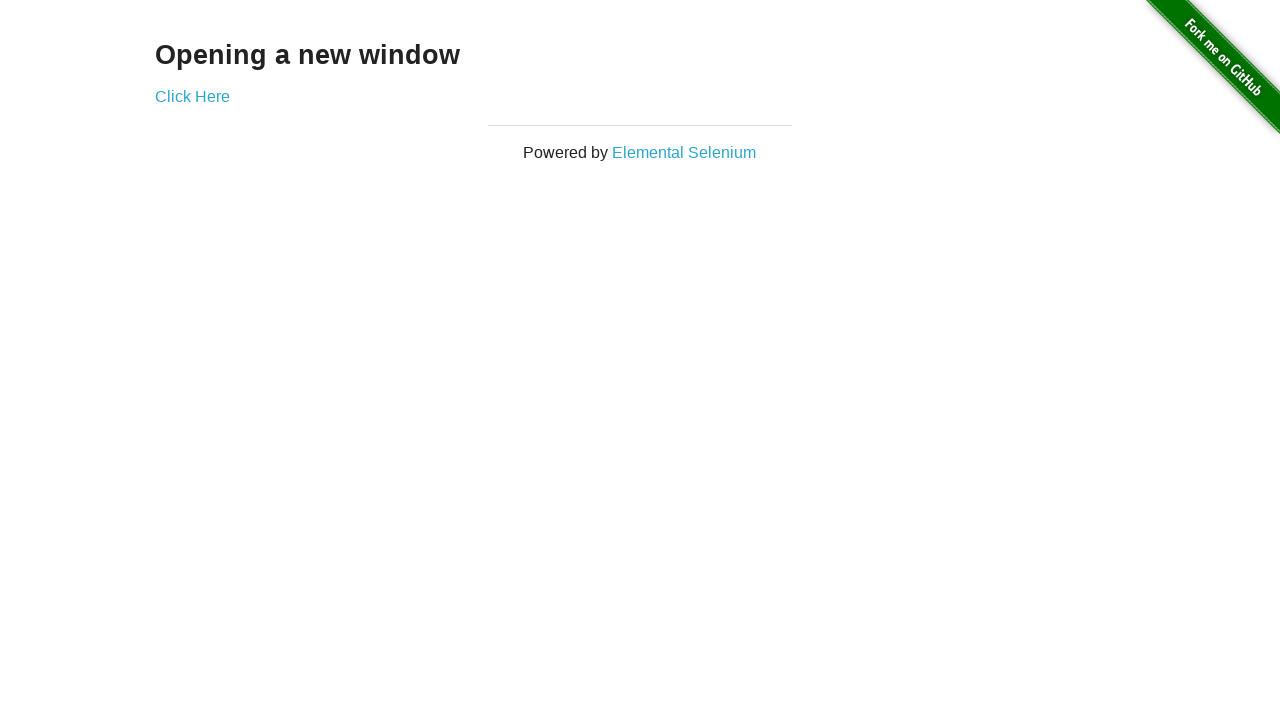

Opened a new window using JavaScript
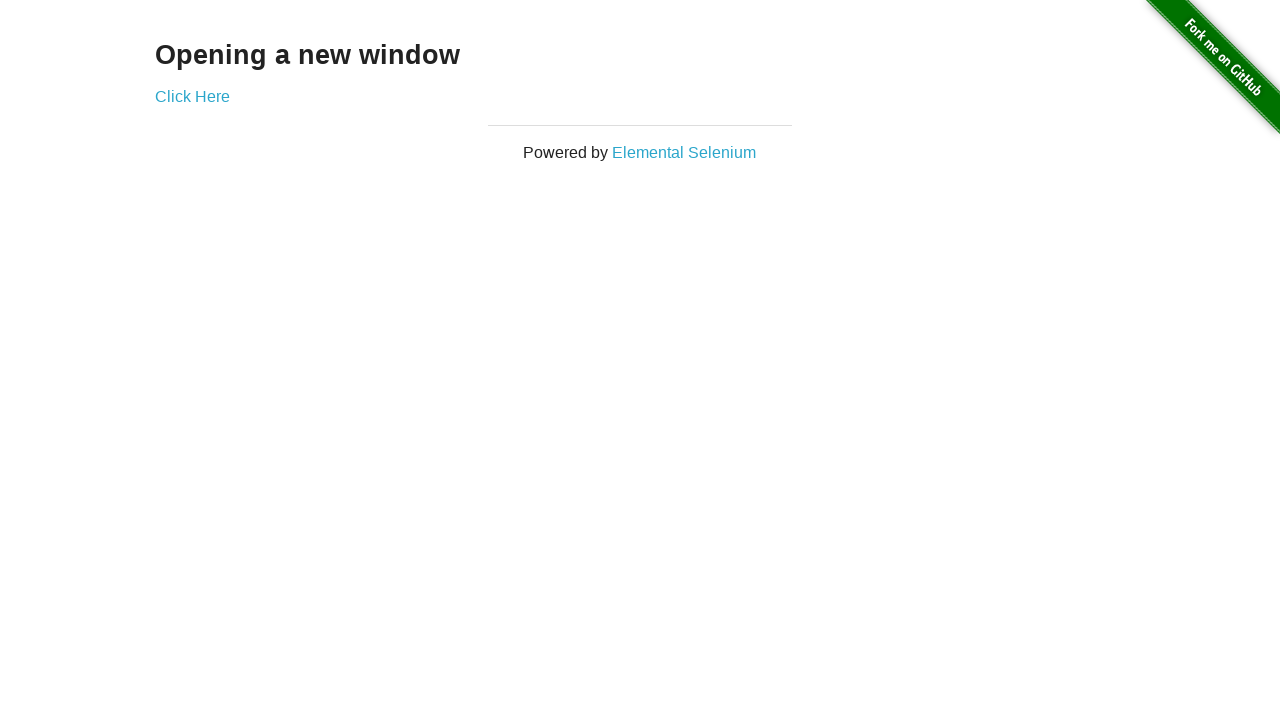

Retrieved all pages (windows) from the context
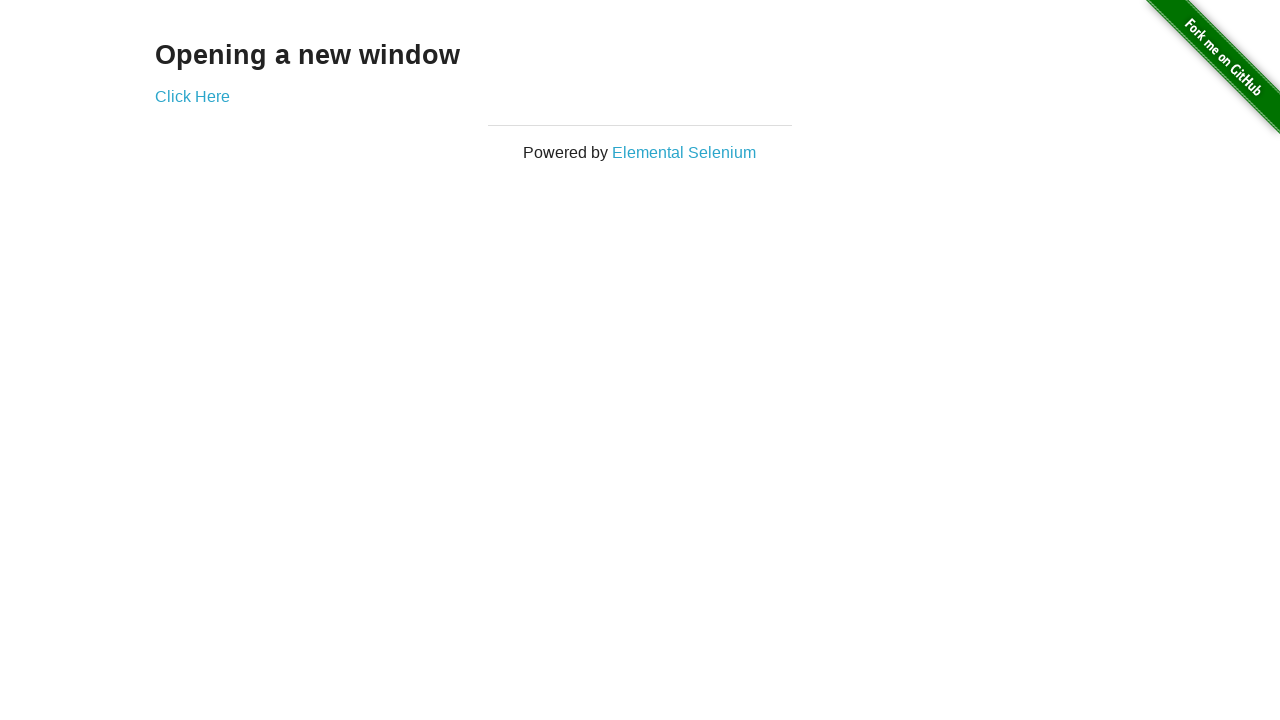

Identified the newly opened page from the list
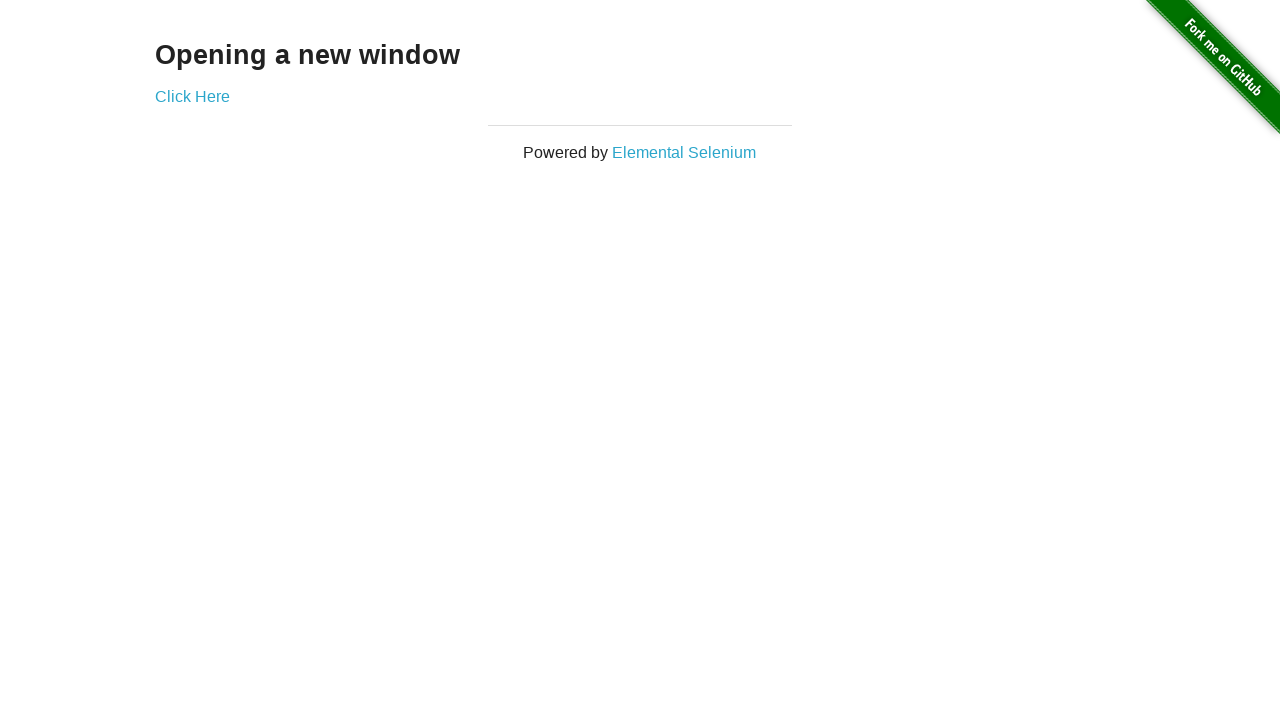

Waited for the new page to fully load
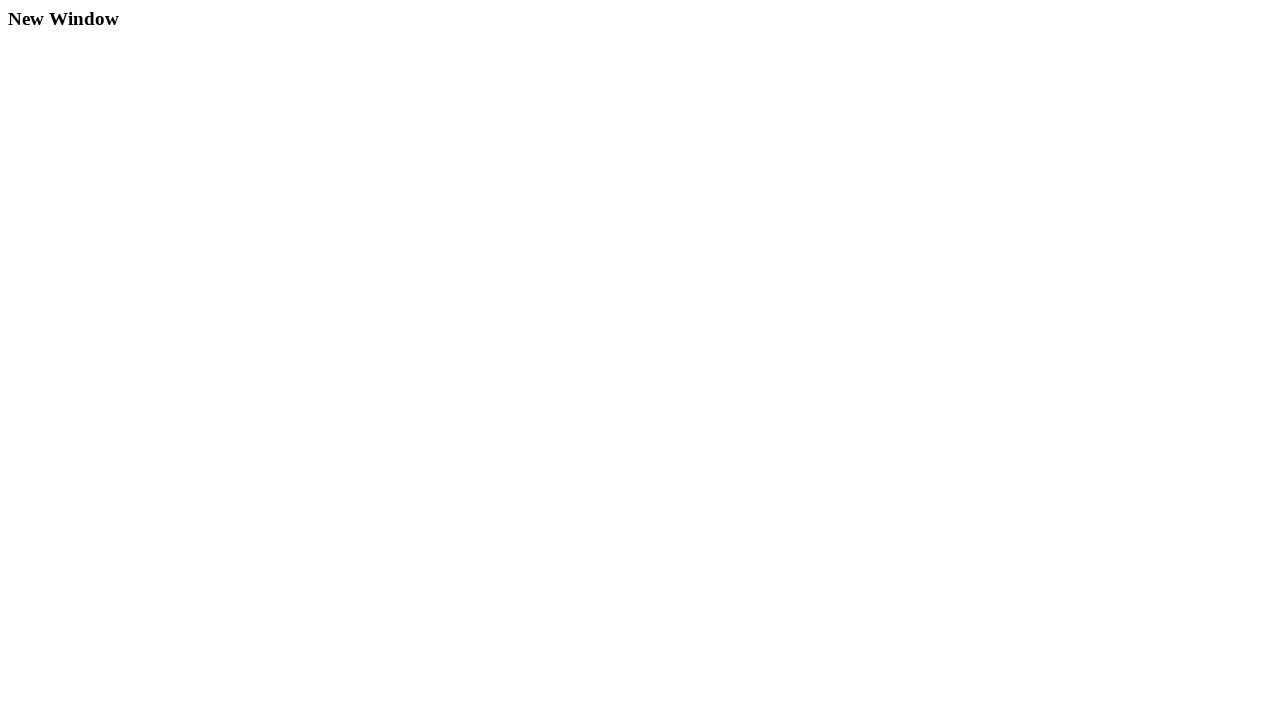

Verified the new window title is 'New Window'
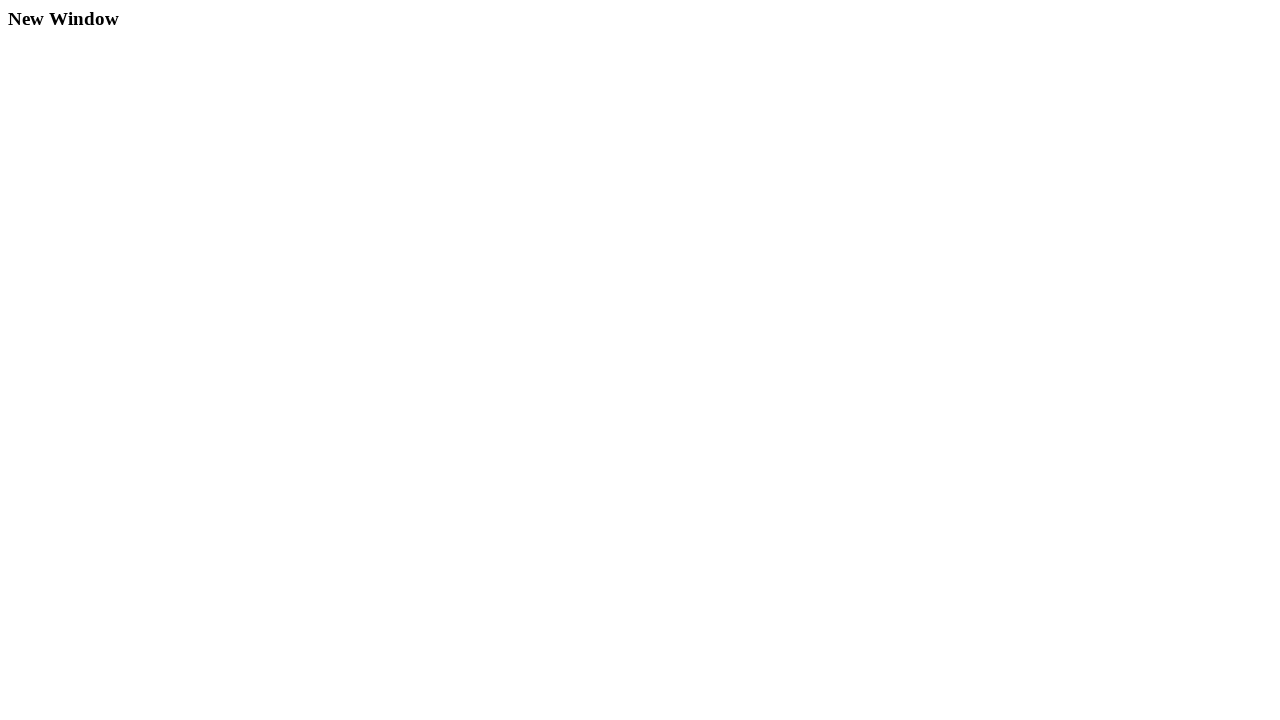

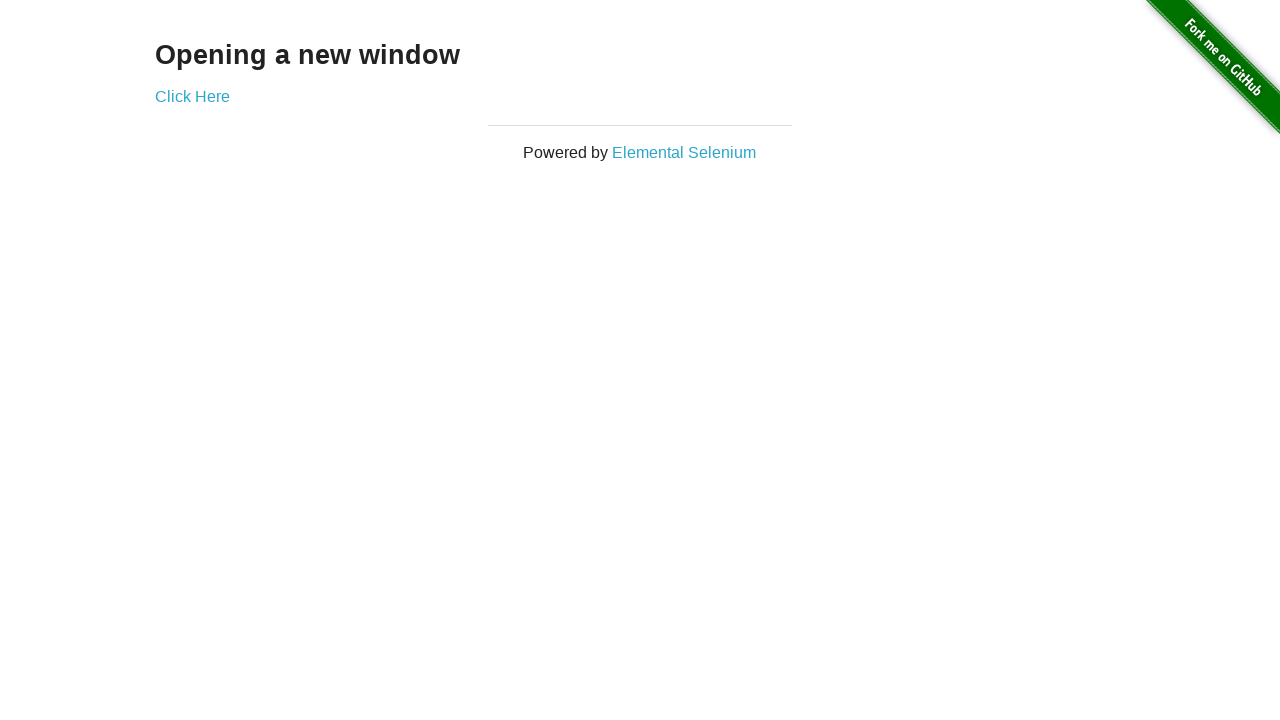